Navigates to the Rifle Slings page and verifies that product prices are displayed

Starting URL: https://www.glendale.com

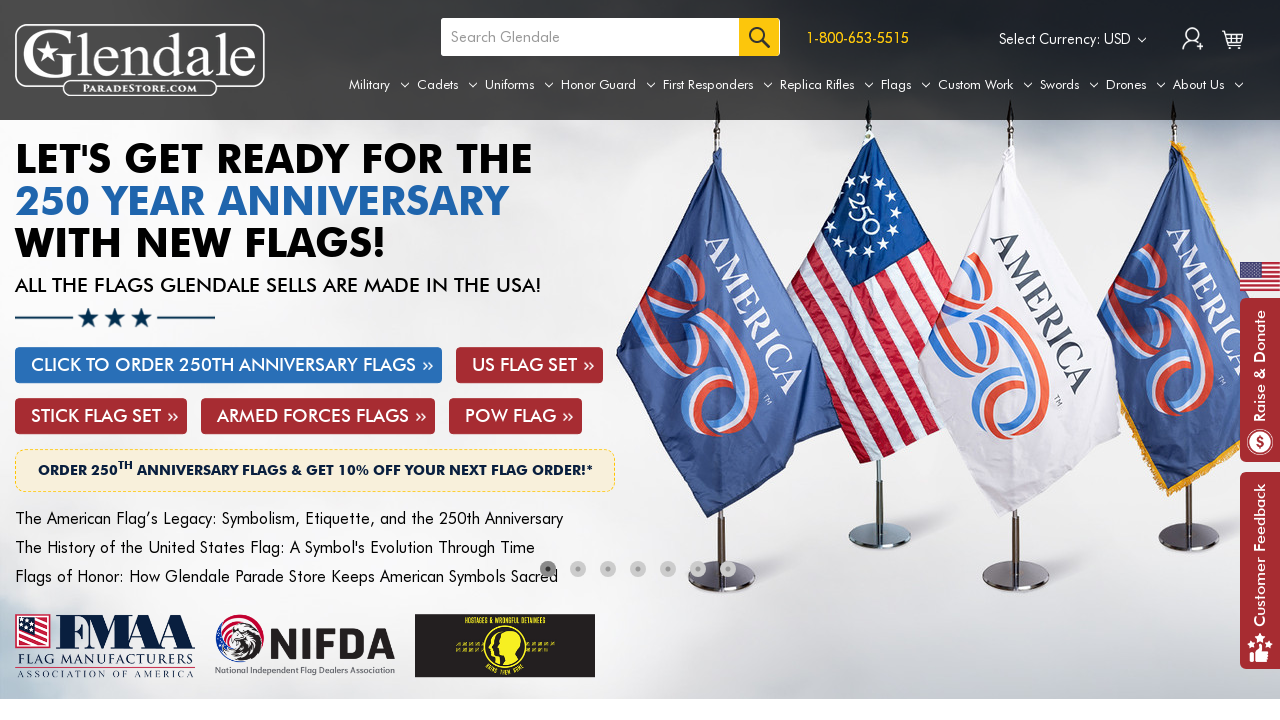

Hovered over Replica Rifles tab to open dropdown at (827, 85) on a[aria-label='Replica Rifles']
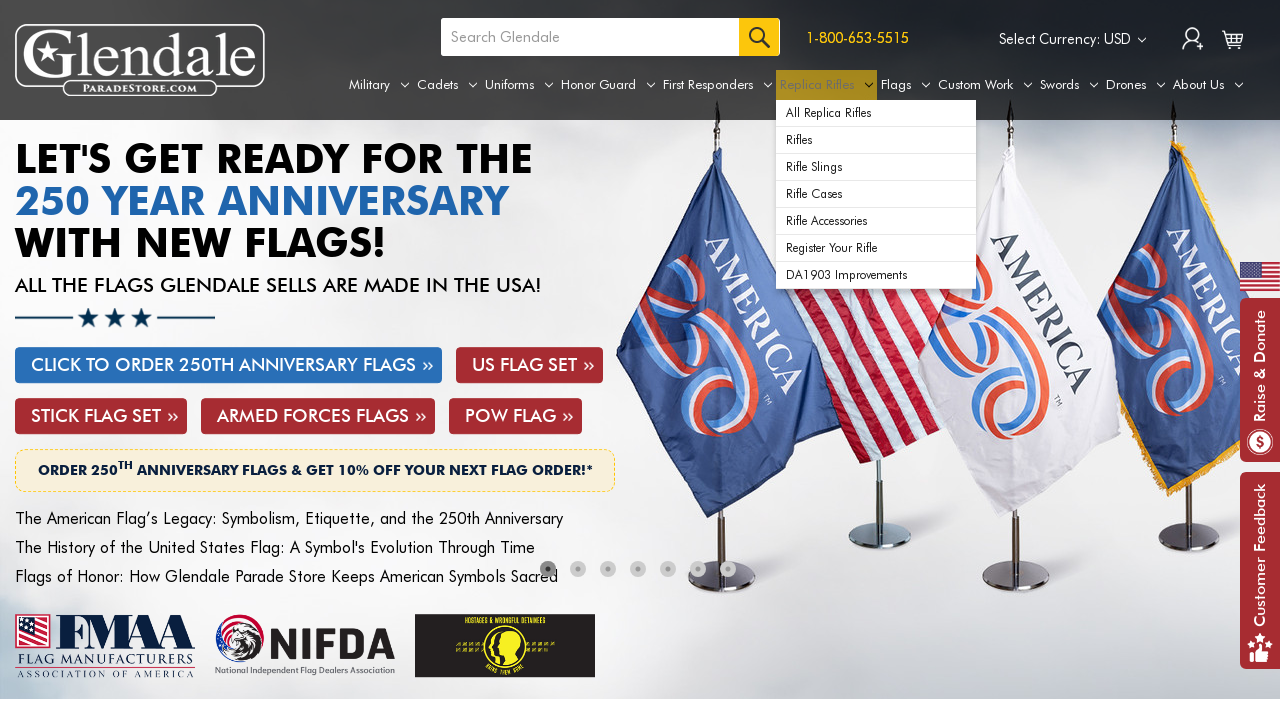

Clicked on Rifle Slings from dropdown menu at (876, 167) on div#navPages-49 ul.navPage-subMenu-list li.navPage-subMenu-item a.navPage-subMen
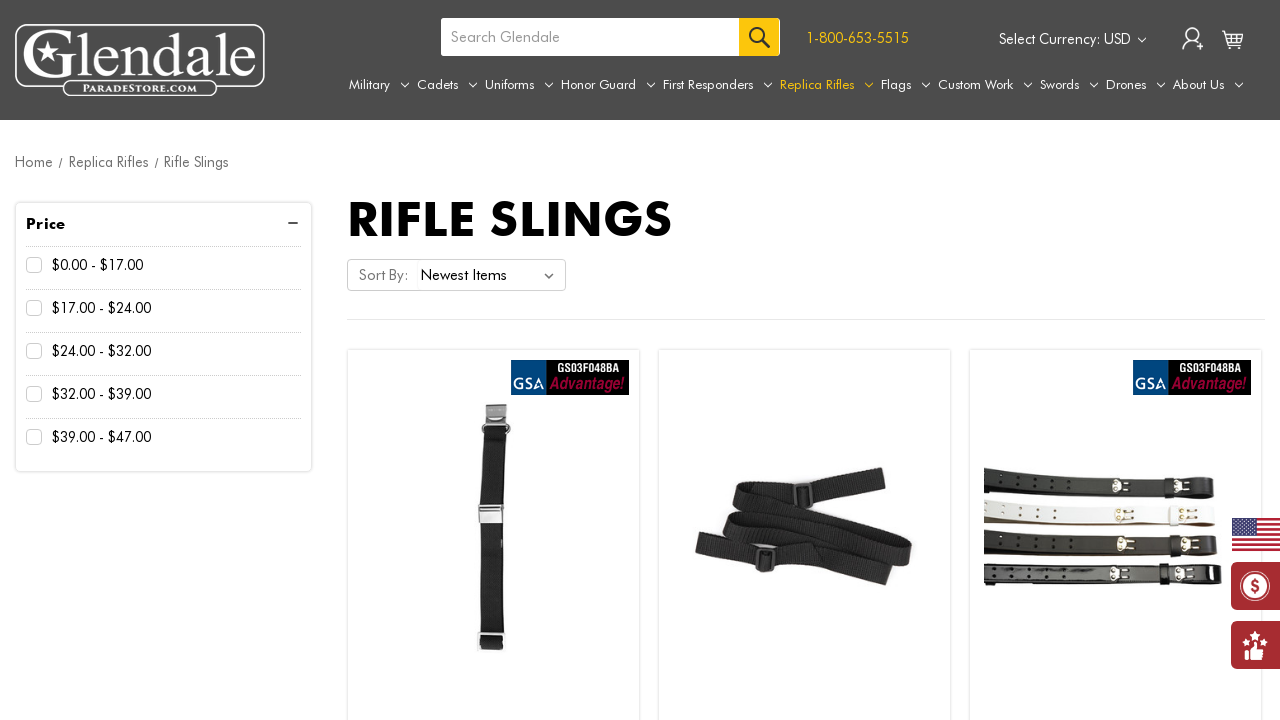

Waited for product prices to load on Rifle Slings page
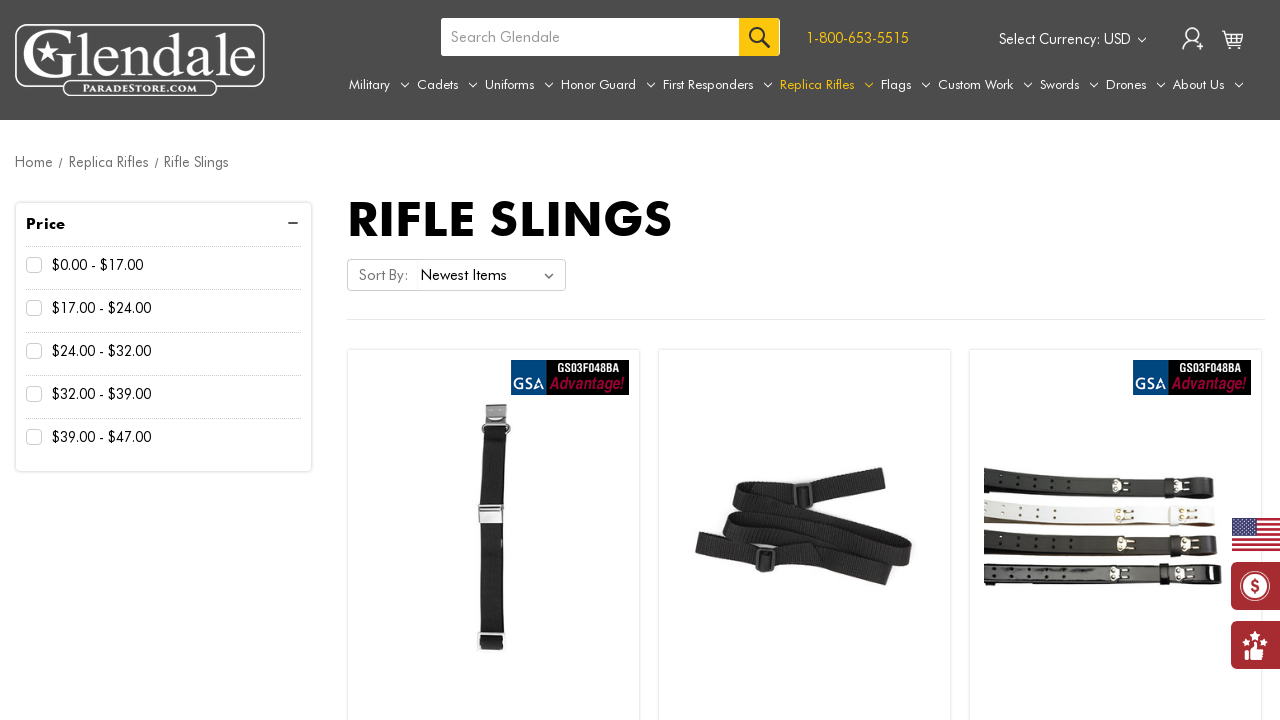

Located all product price elements
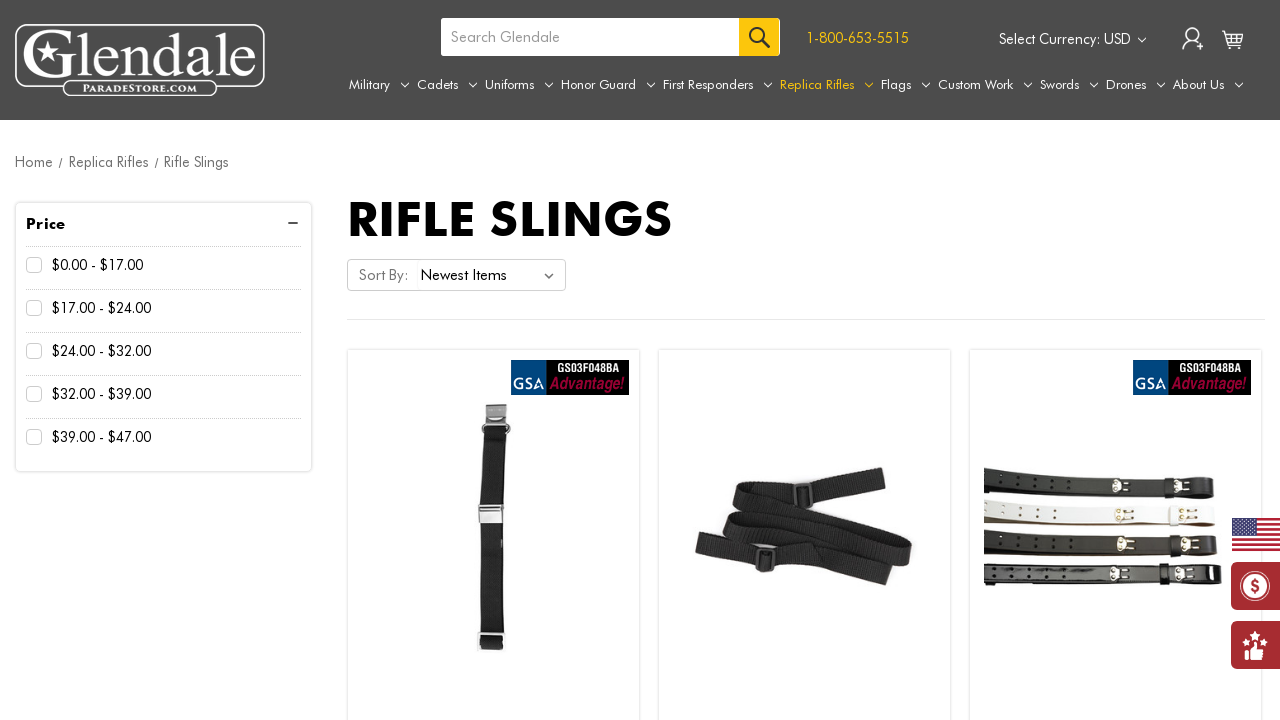

Verified that product prices are present (count > 0)
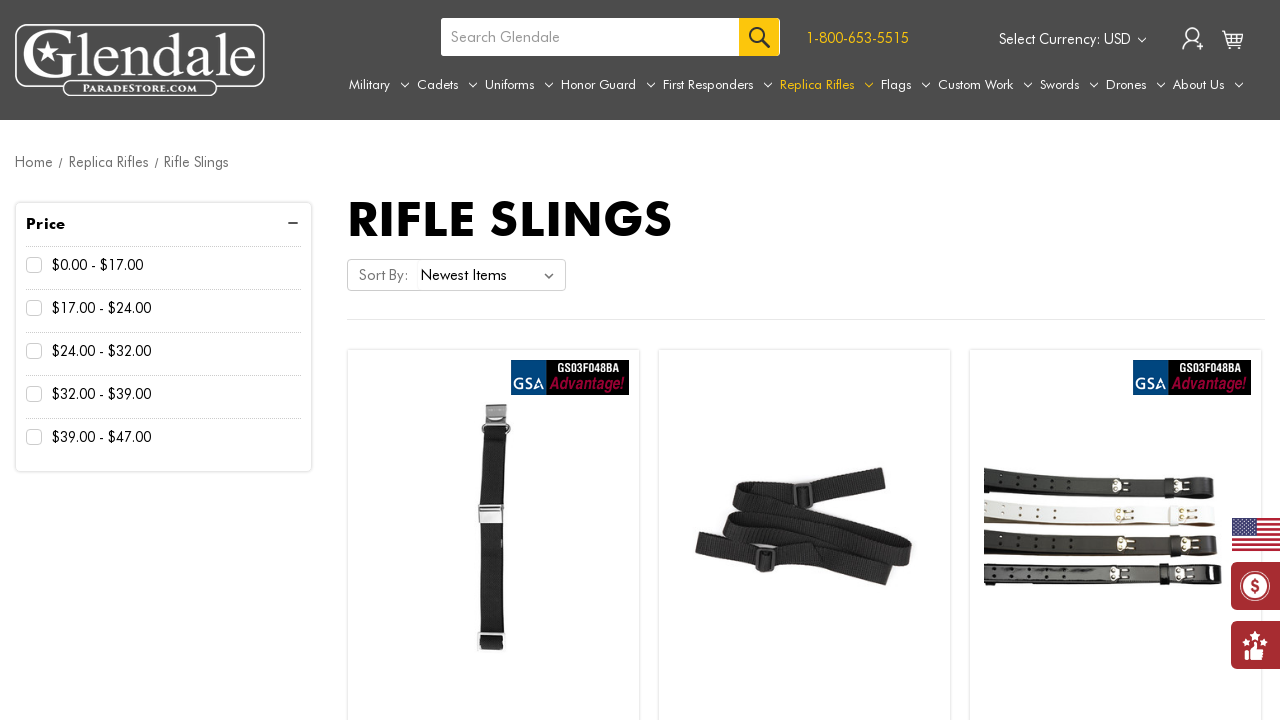

Verified that the first product price is visible
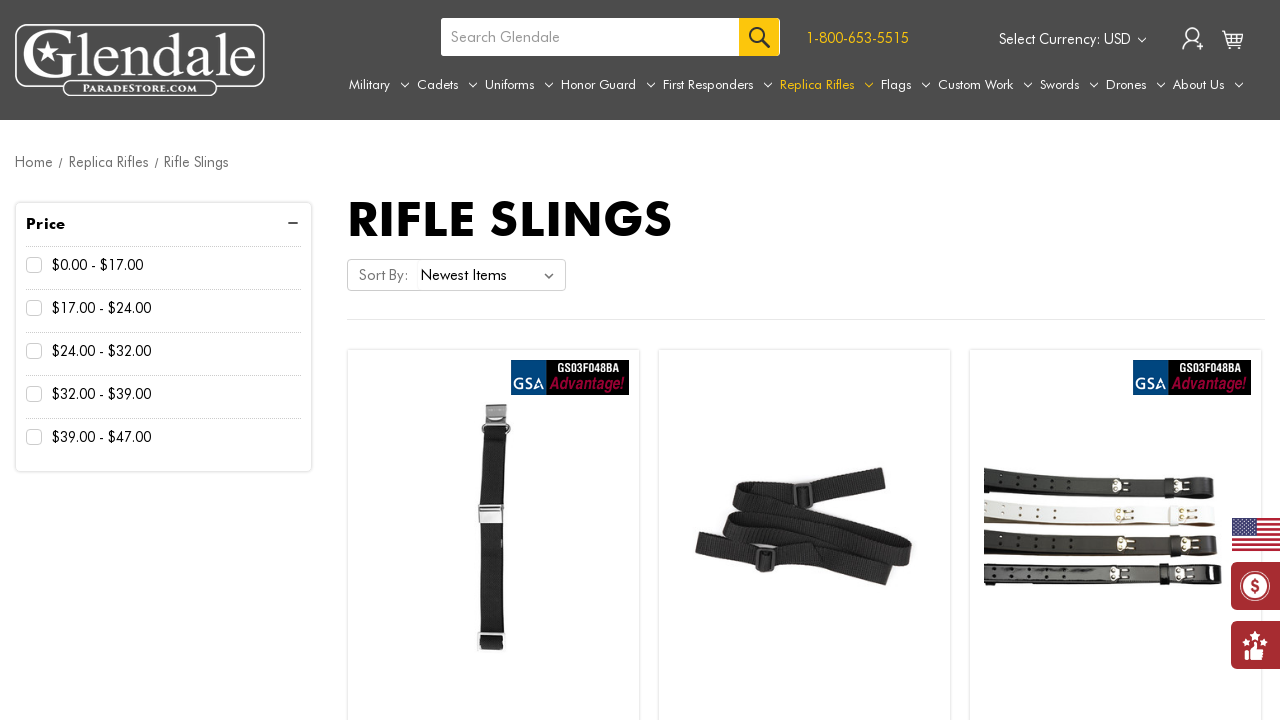

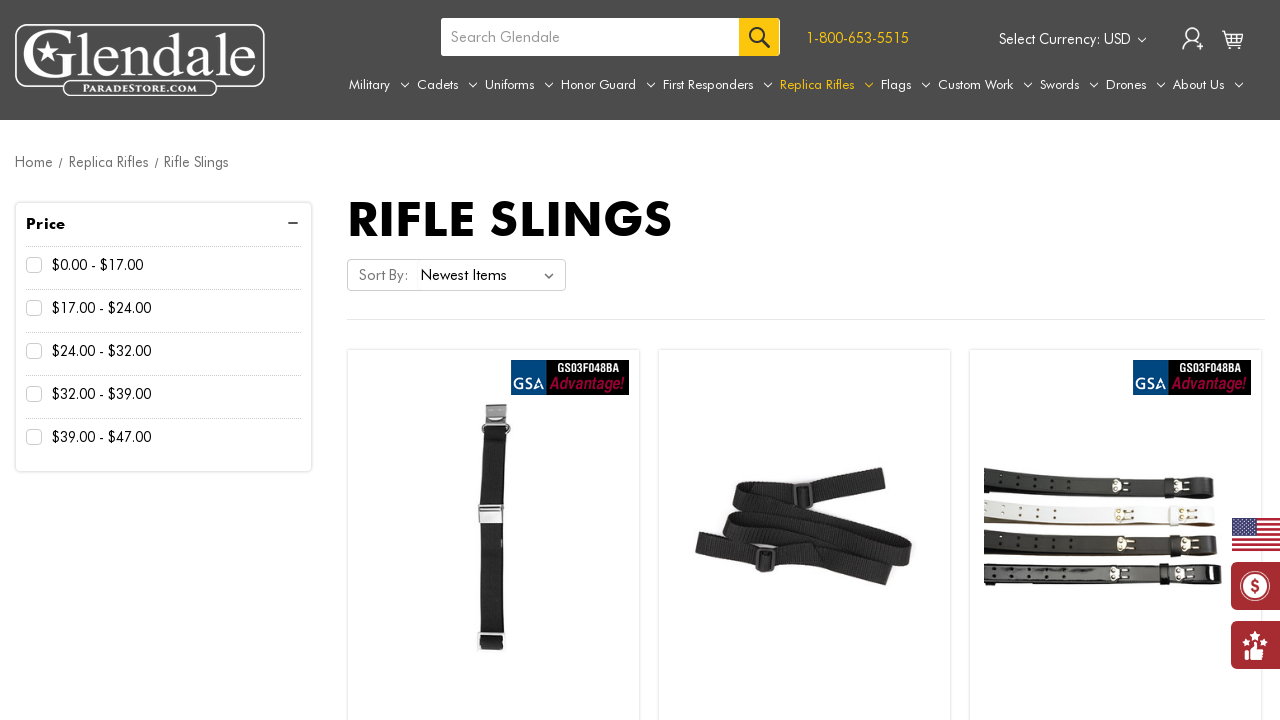